Tests a practice form by filling in email, password, and name fields, submitting the form, selecting a radio button, and then clearing text fields

Starting URL: https://rahulshettyacademy.com/angularpractice/

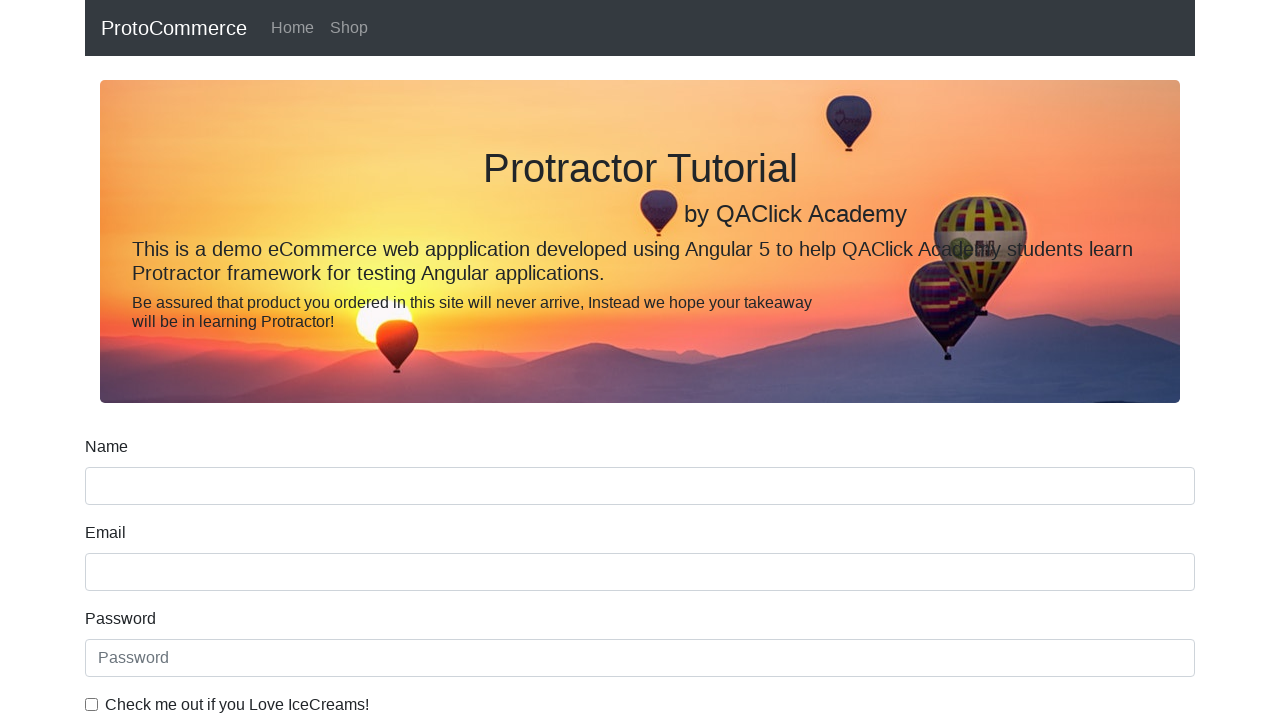

Filled email field with 'hello@gmail.com' on input[name='email']
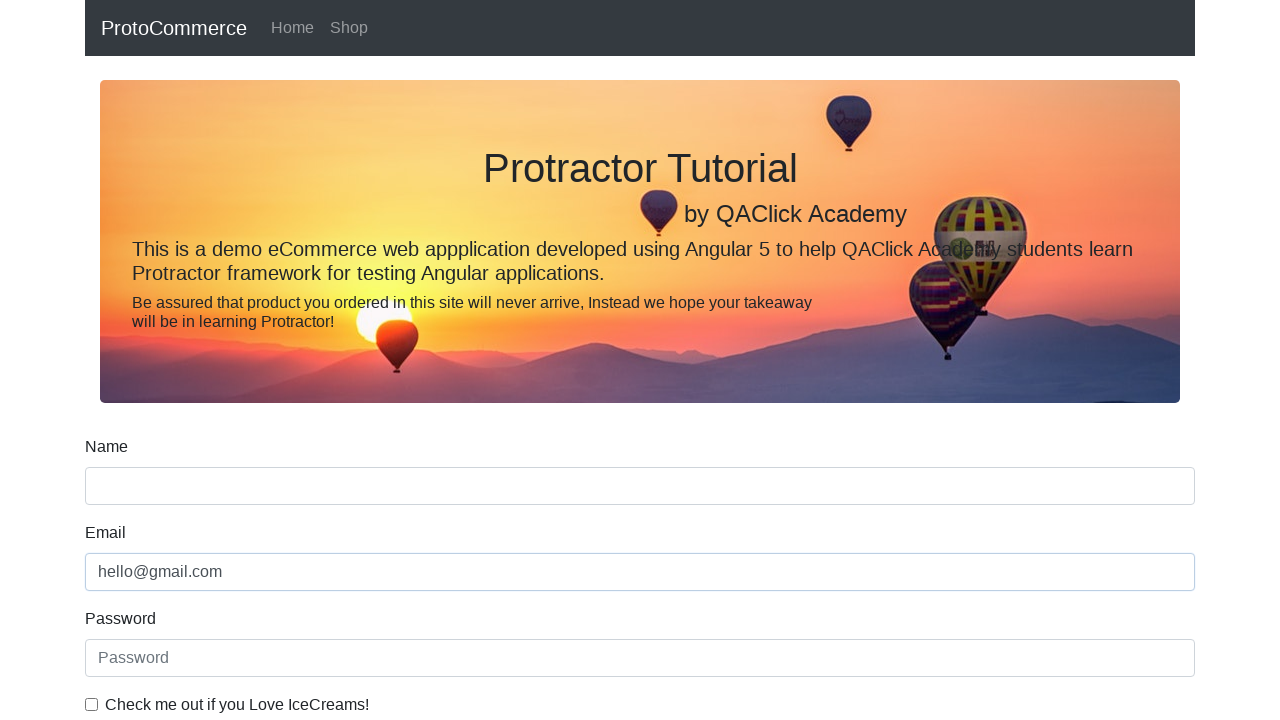

Filled password field with '123456' on #exampleInputPassword1
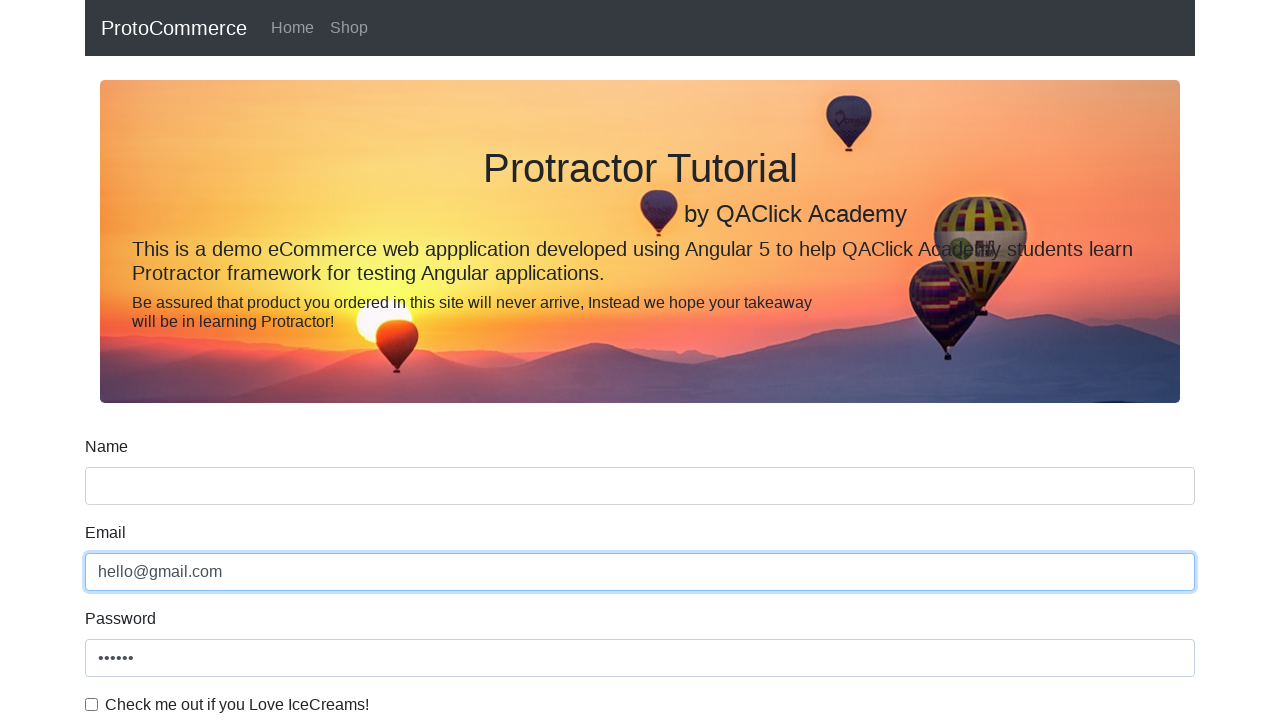

Filled name field with 'rahul' on input[name='name']
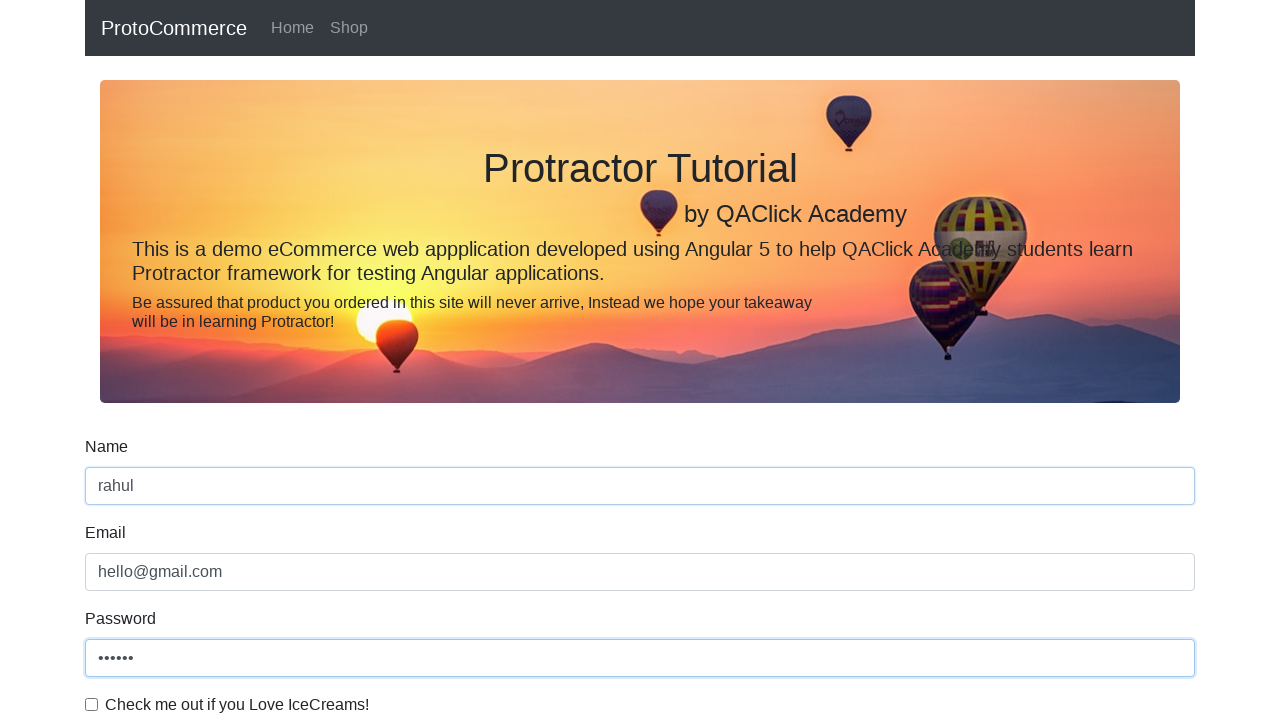

Clicked submit button to submit the form at (123, 491) on input[type='submit']
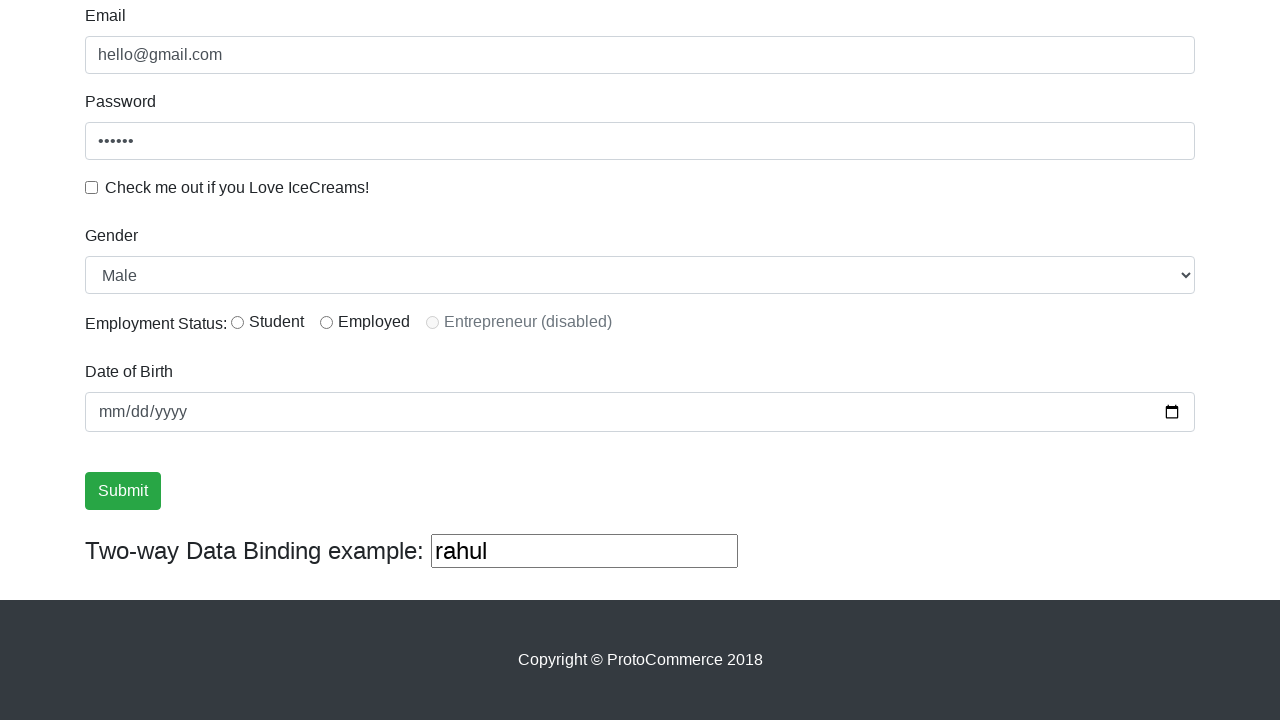

Clicked radio button (inlineRadio1) at (238, 322) on #inlineRadio1
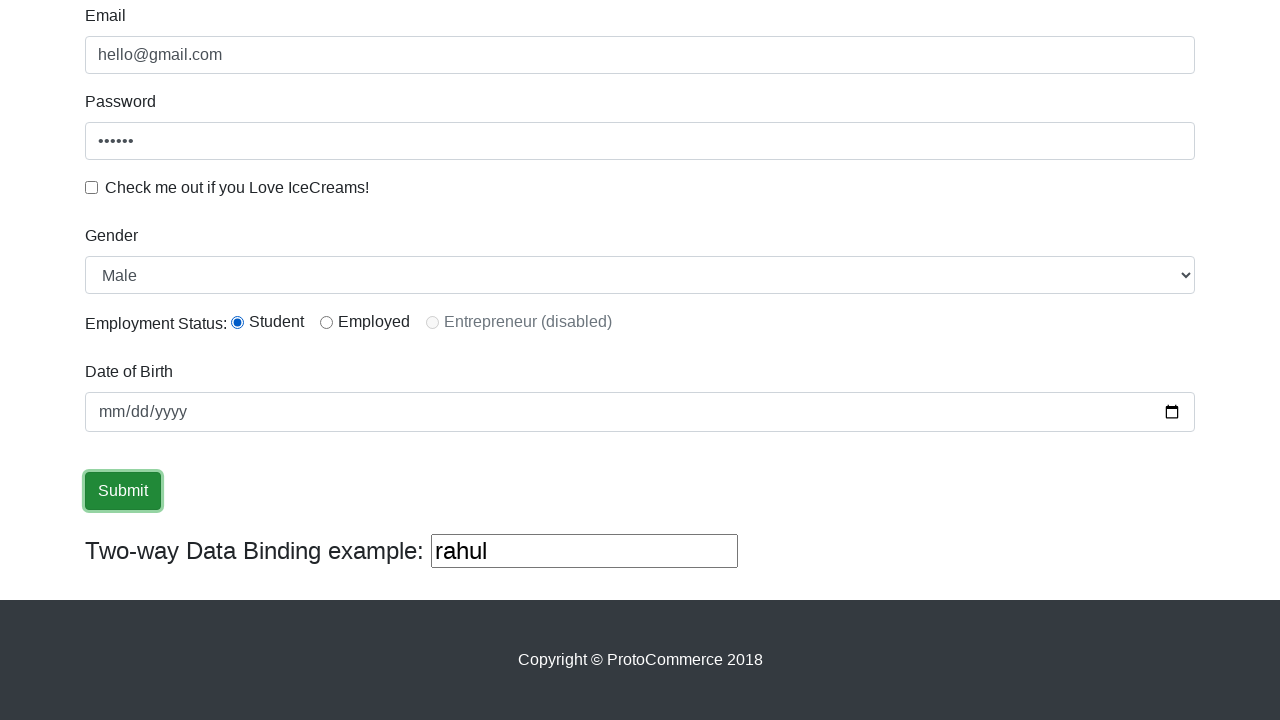

Success message appeared on the page
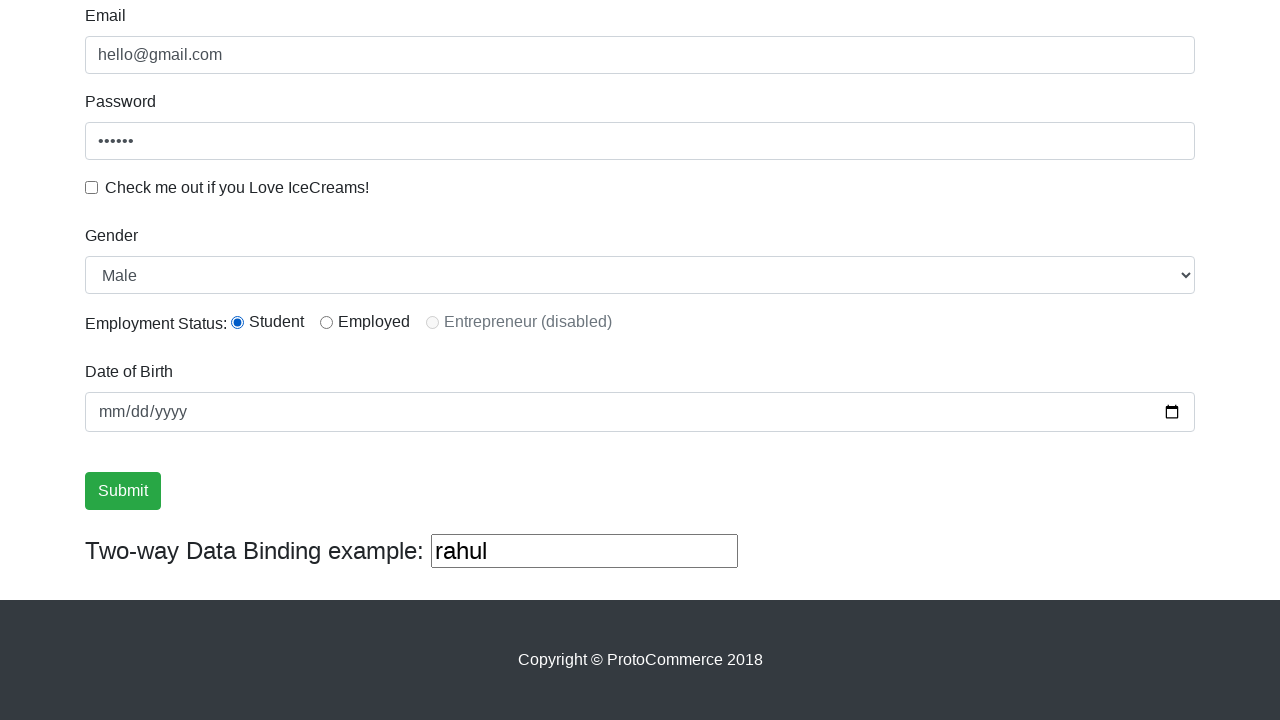

Filled the third text input field with 'don' on (//input[@type='text'])[3]
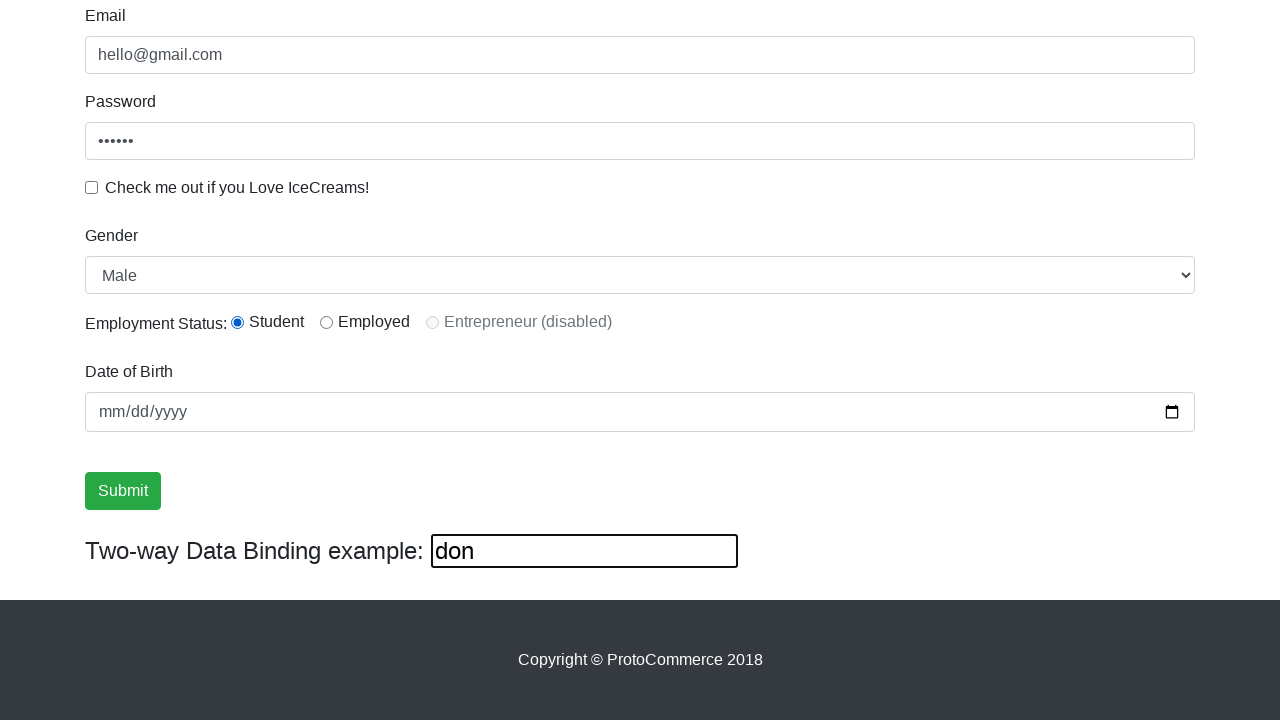

Cleared the second text input field on (//input[@type='text'])[2]
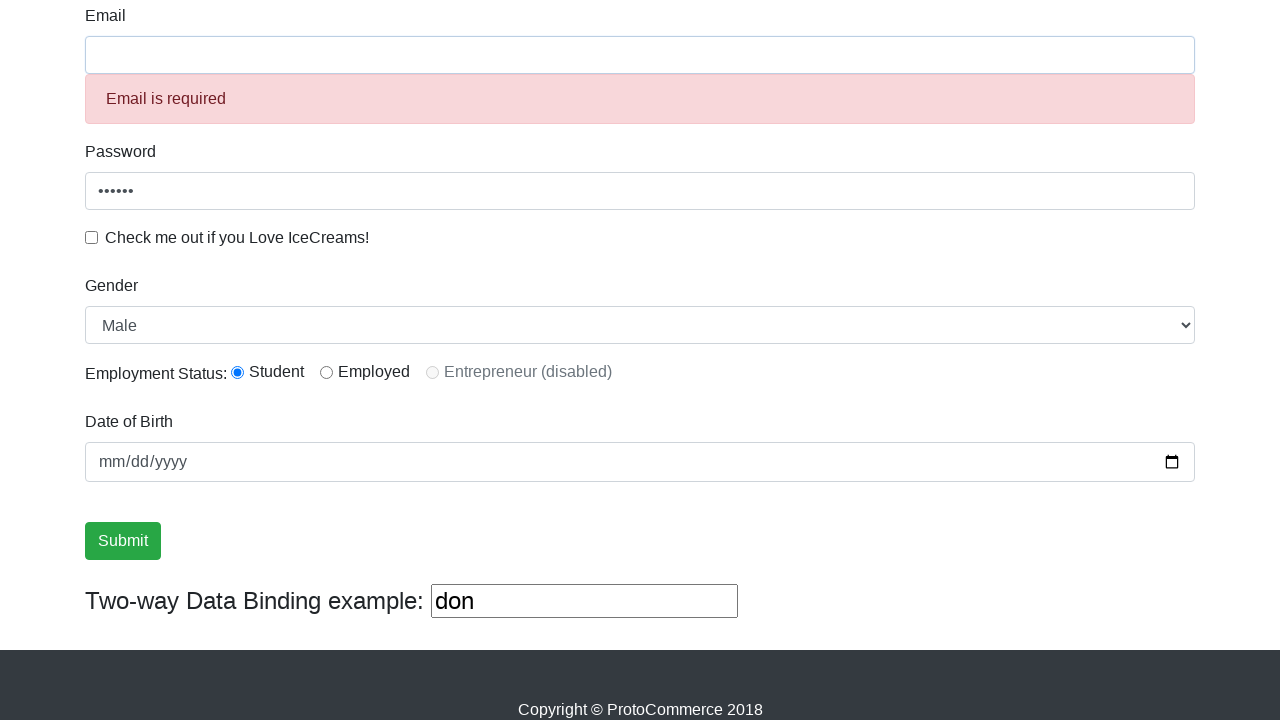

Cleared text input field at index 0 on input[type='text'] >> nth=0
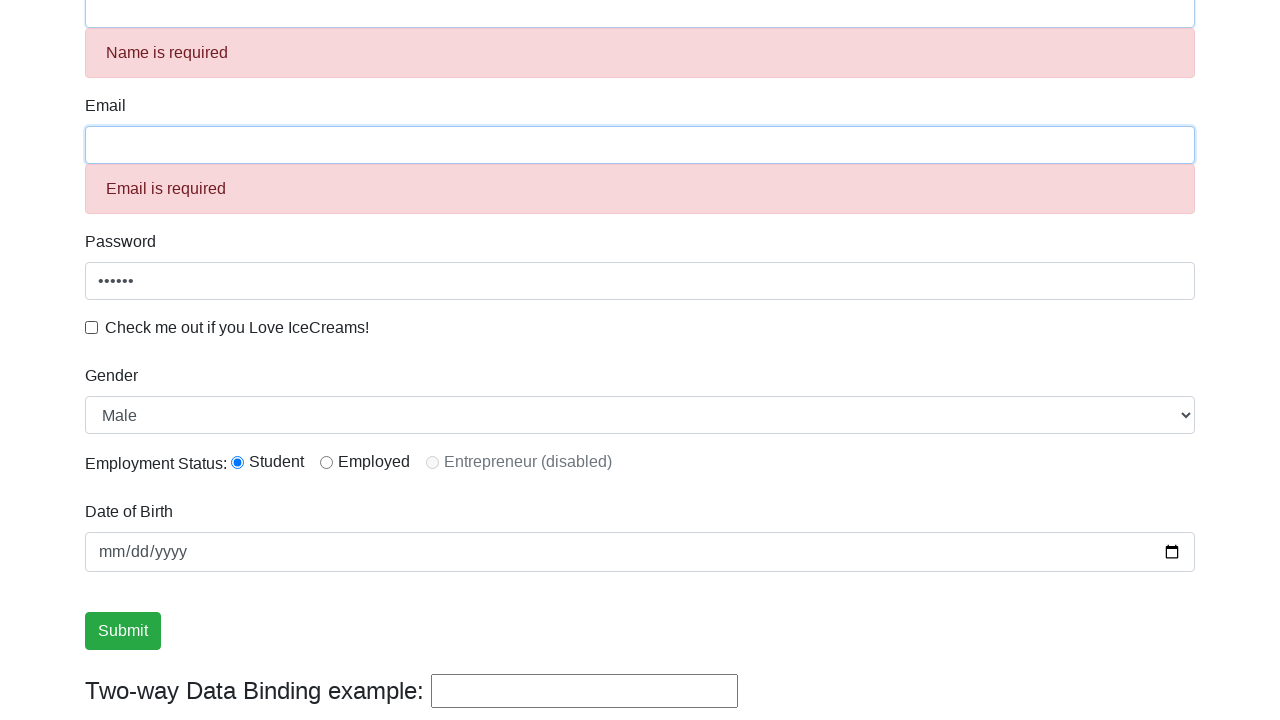

Cleared text input field at index 1 on input[type='text'] >> nth=1
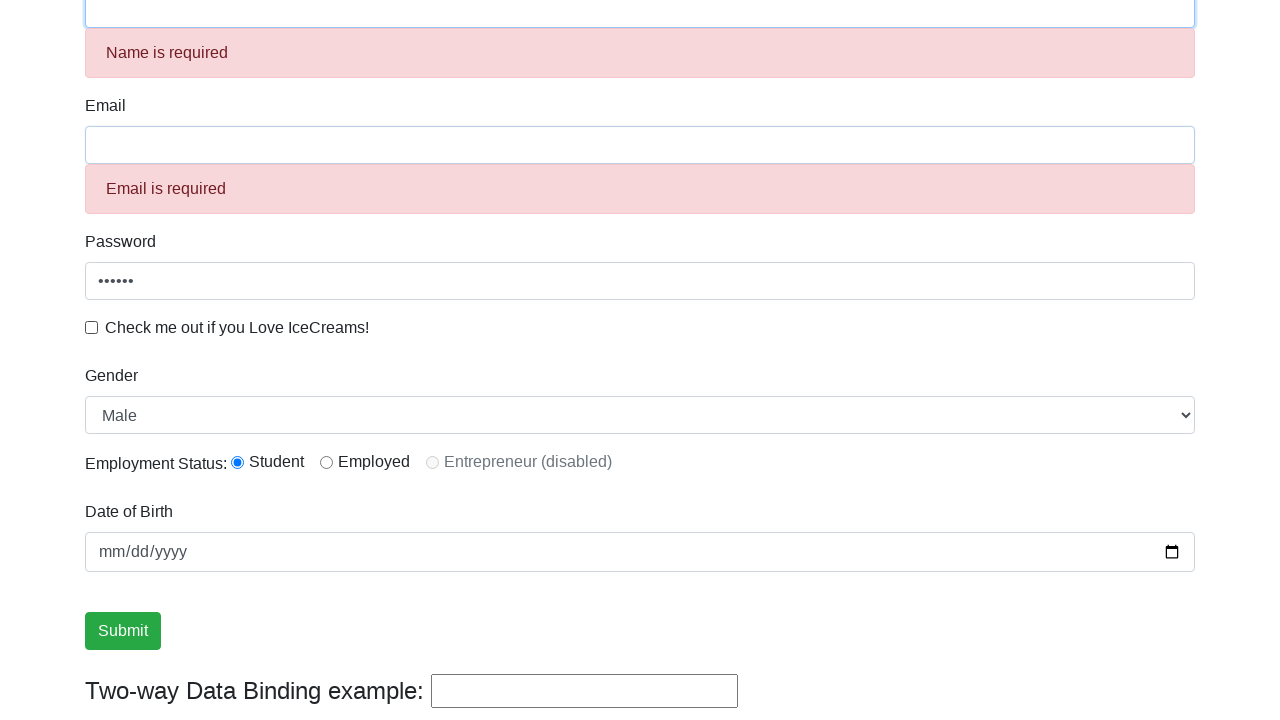

Cleared text input field at index 2 on input[type='text'] >> nth=2
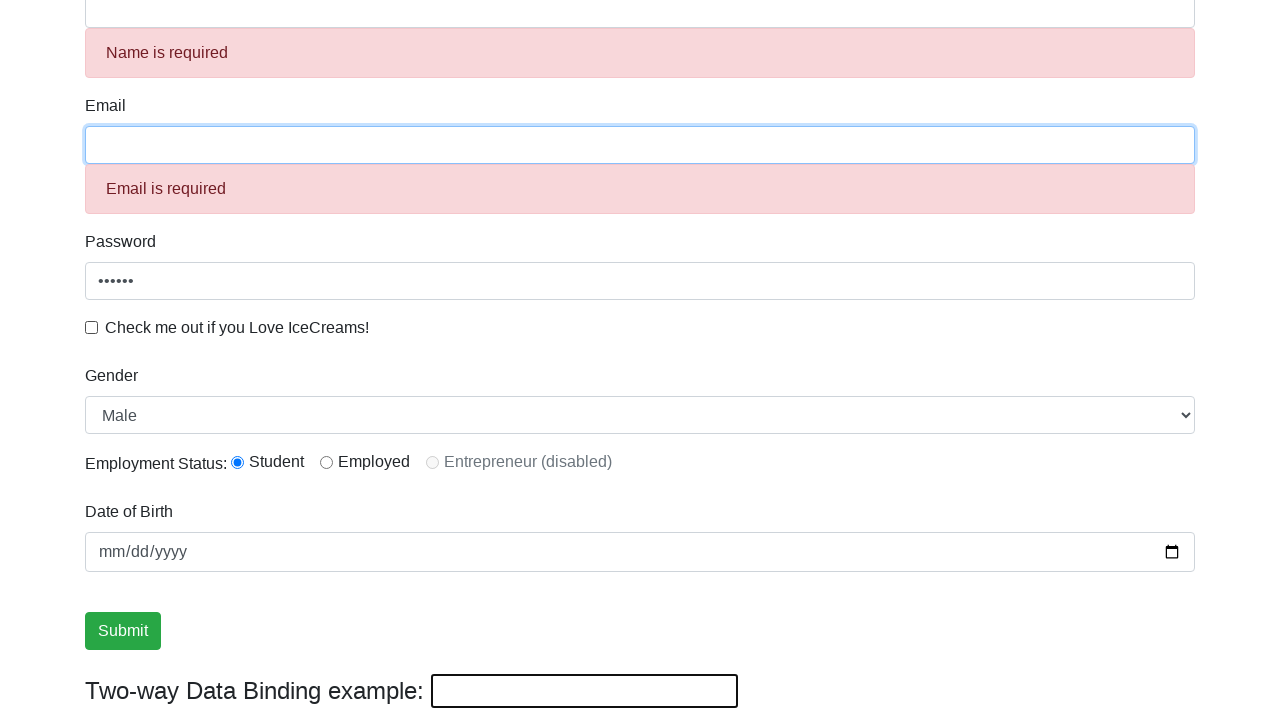

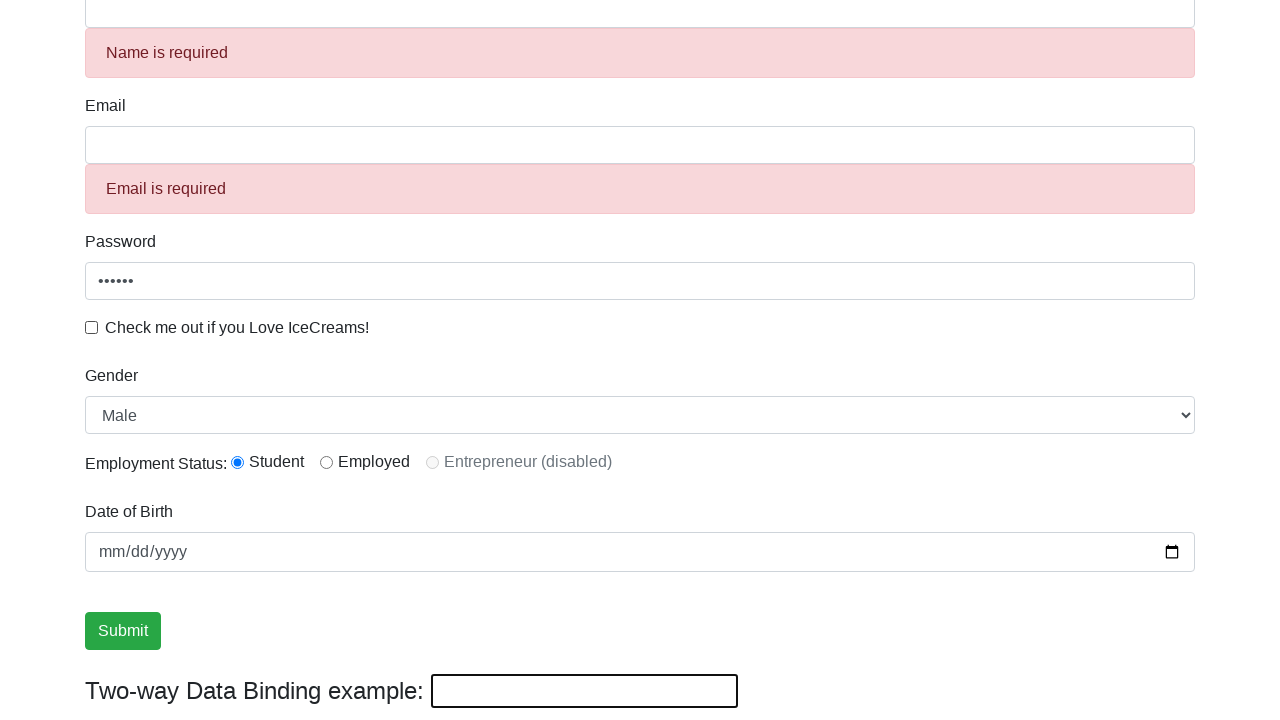